Basic smoke test that navigates to Rahul Shetty Academy's Selenium Practice page and verifies the page loads by checking the title is present.

Starting URL: https://rahulshettyacademy.com/seleniumPractise/#/

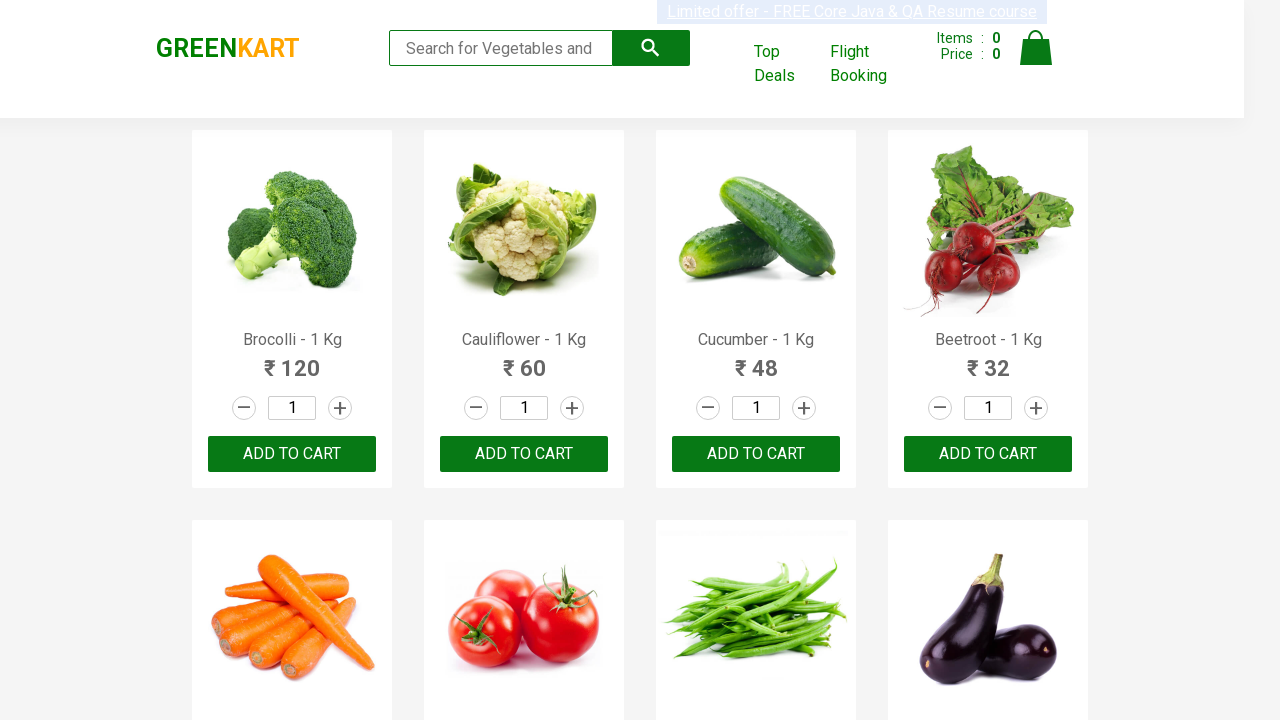

Page DOM content loaded
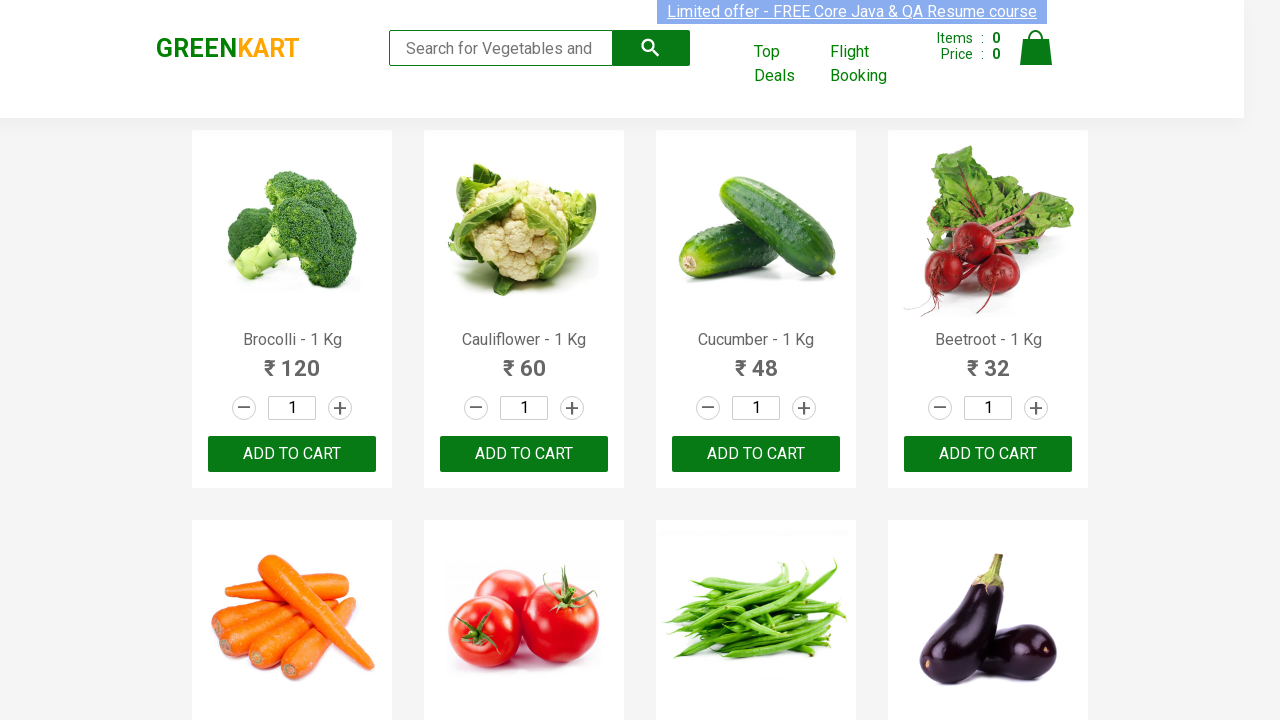

Brand element found - Rahul Shetty Academy Selenium Practice page verified
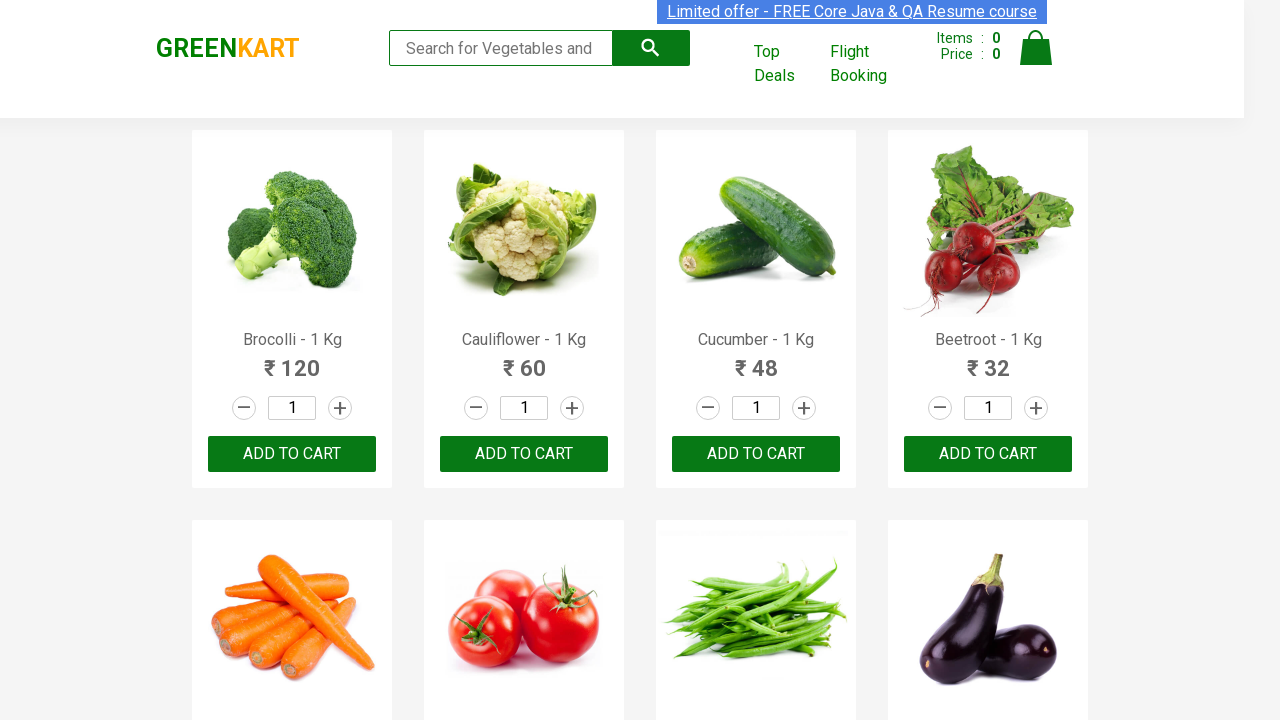

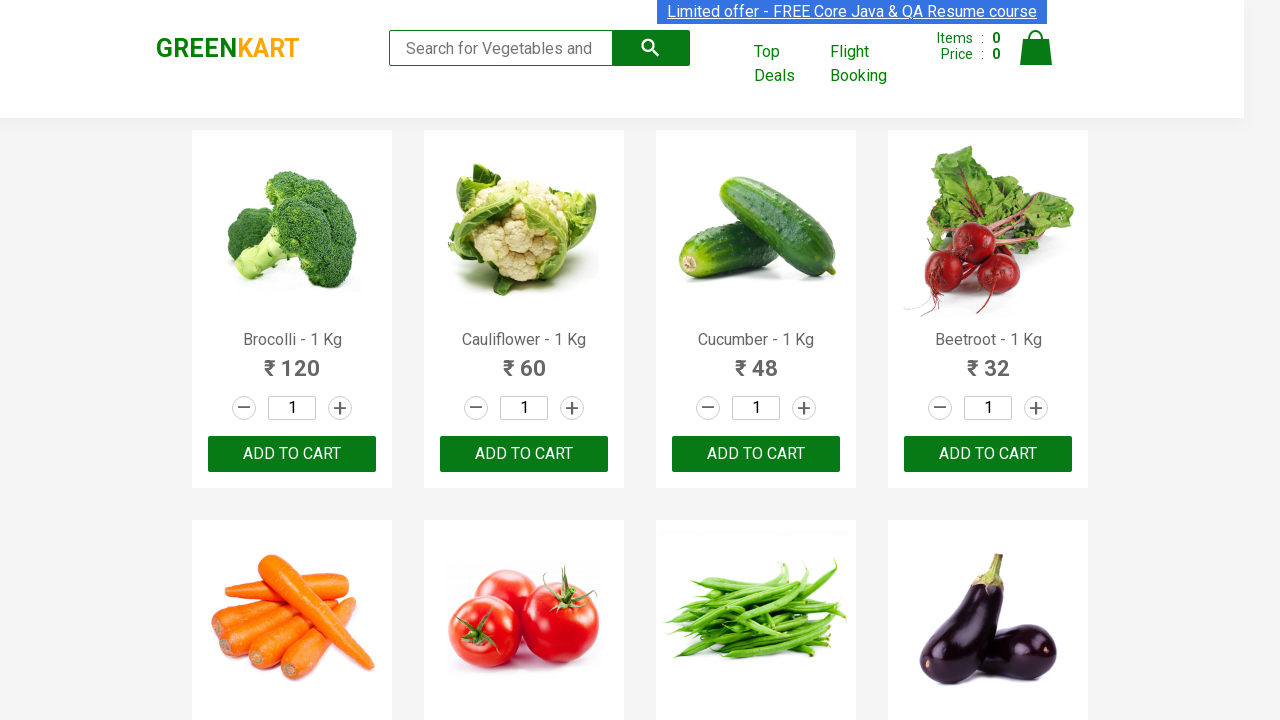